Tests radio button functionality on DemoQA by navigating to the radio button section and clicking different radio button options to verify they can be selected

Starting URL: https://demoqa.com/

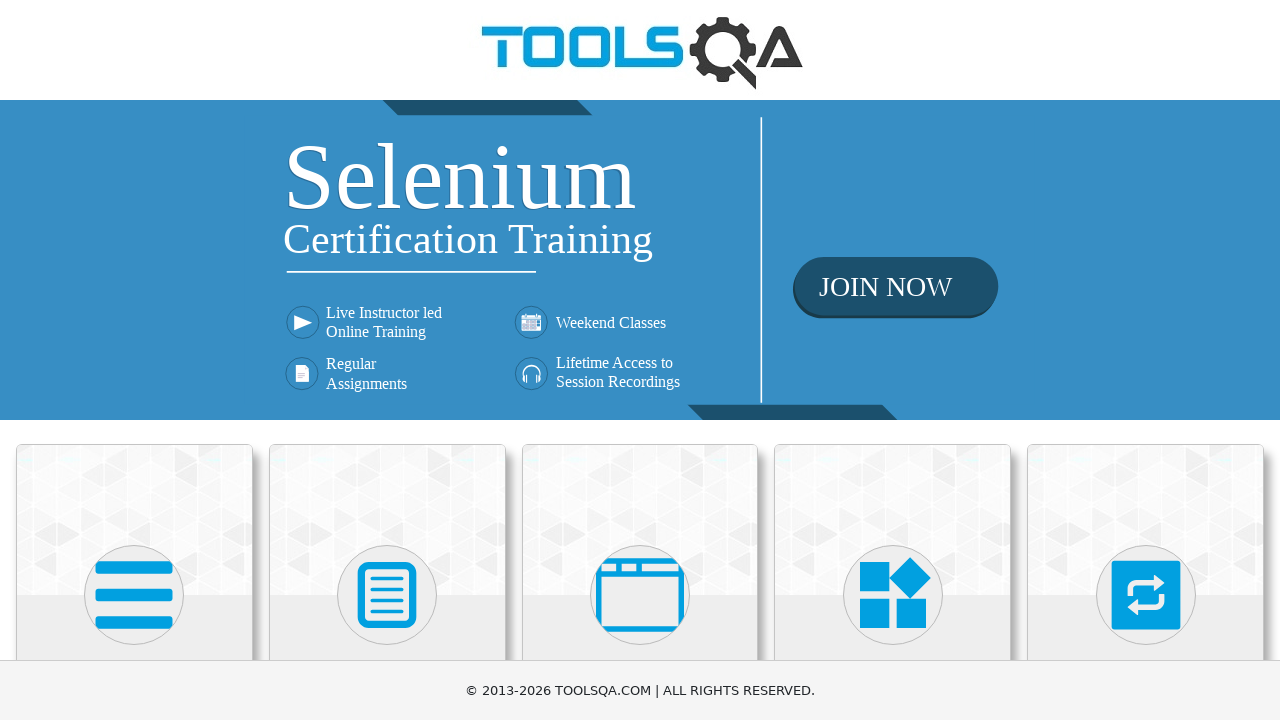

Clicked on Elements section at (134, 360) on text=Elements
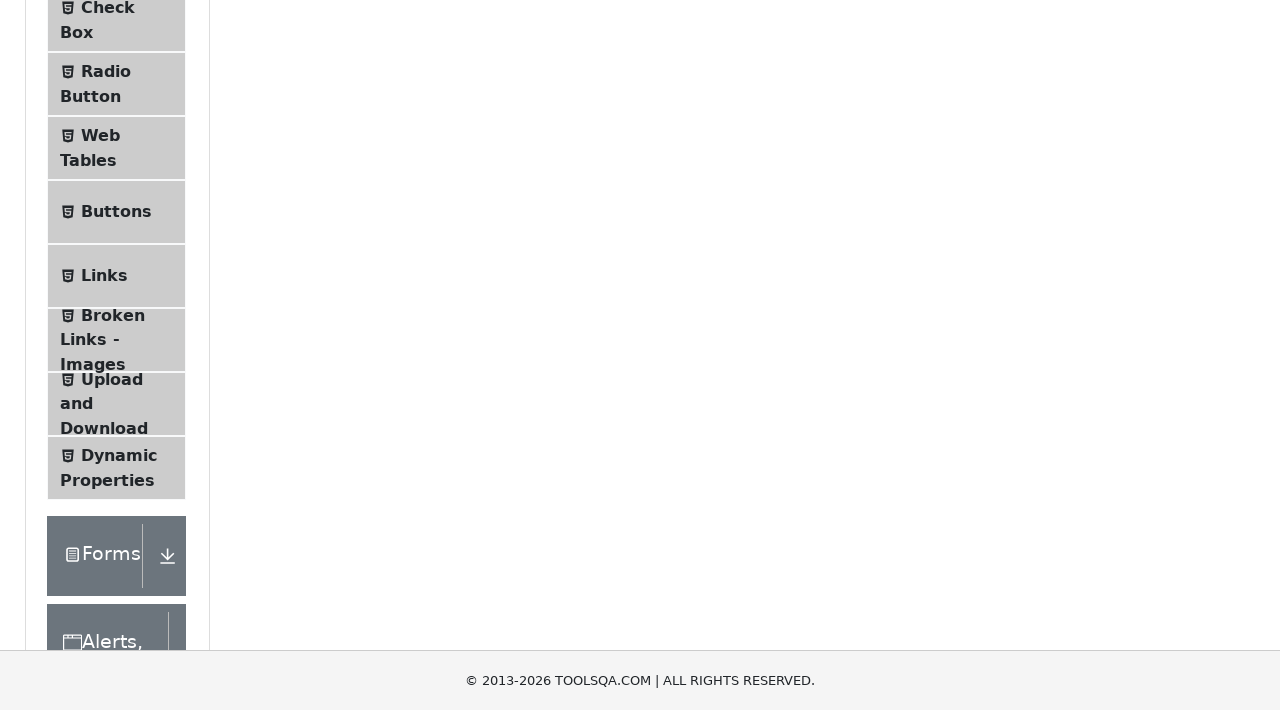

Waited for Elements section to load
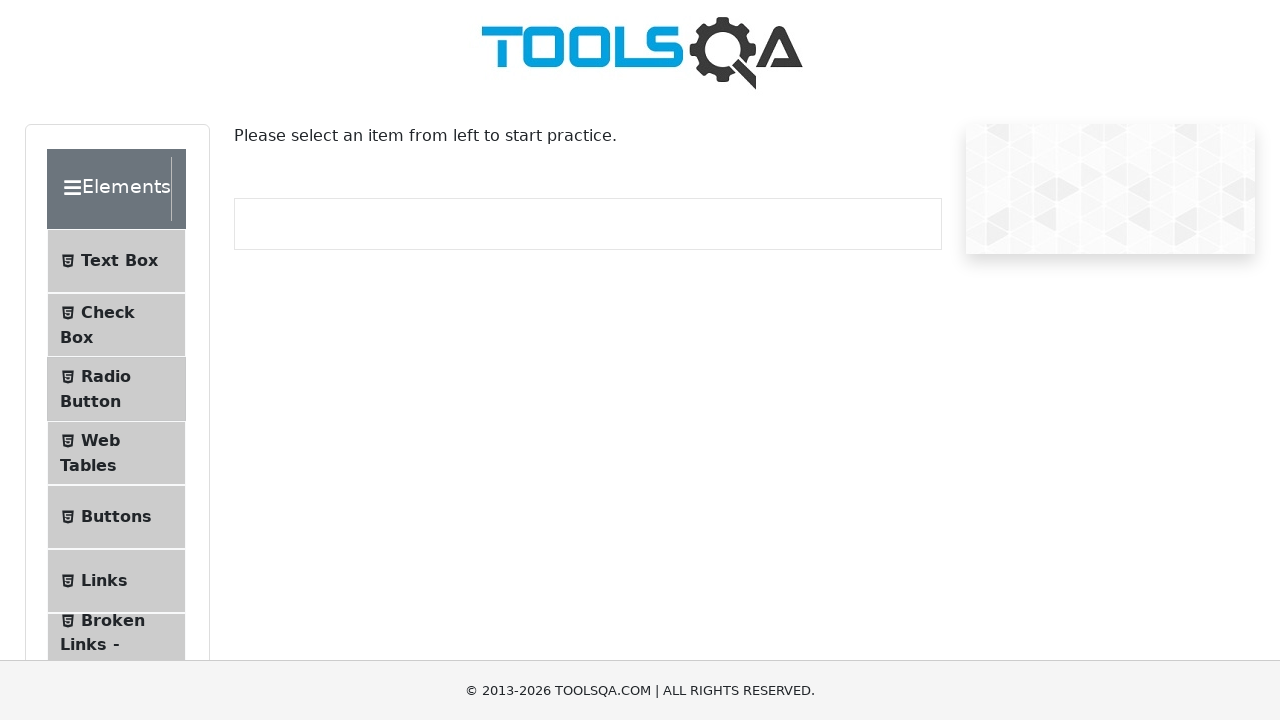

Located Radio Button menu item
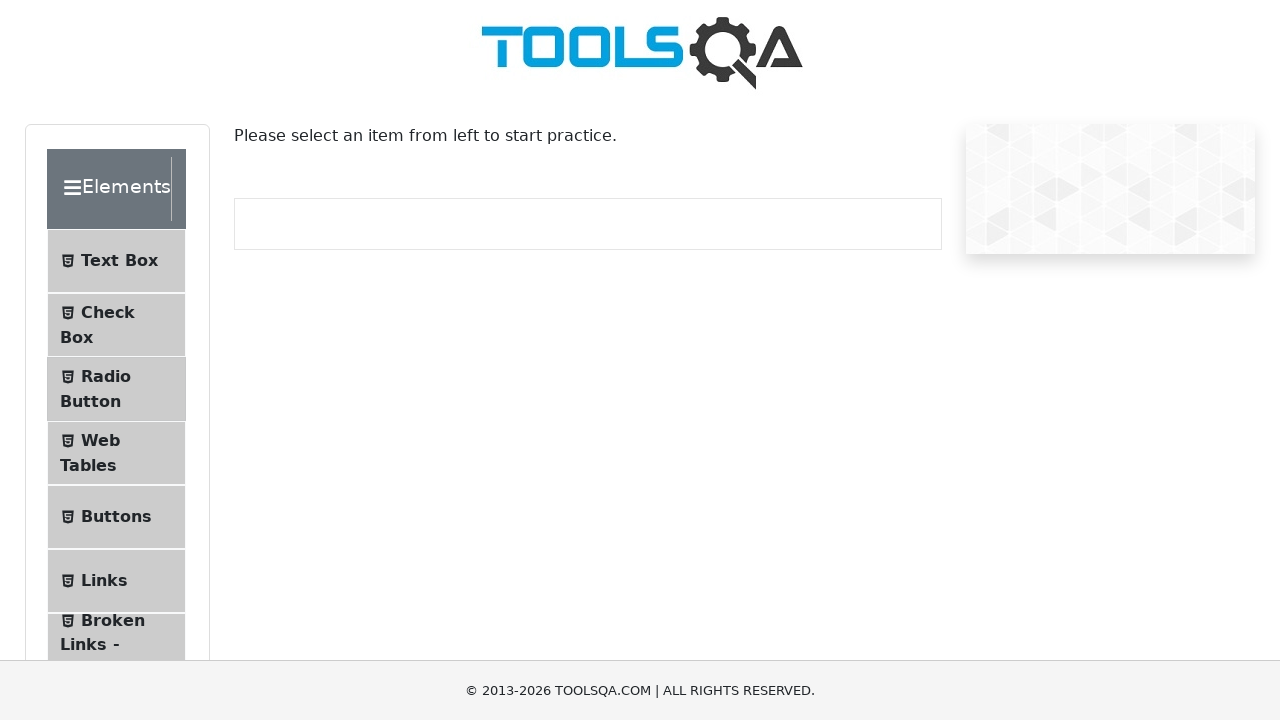

Scrolled Radio Button menu item into view
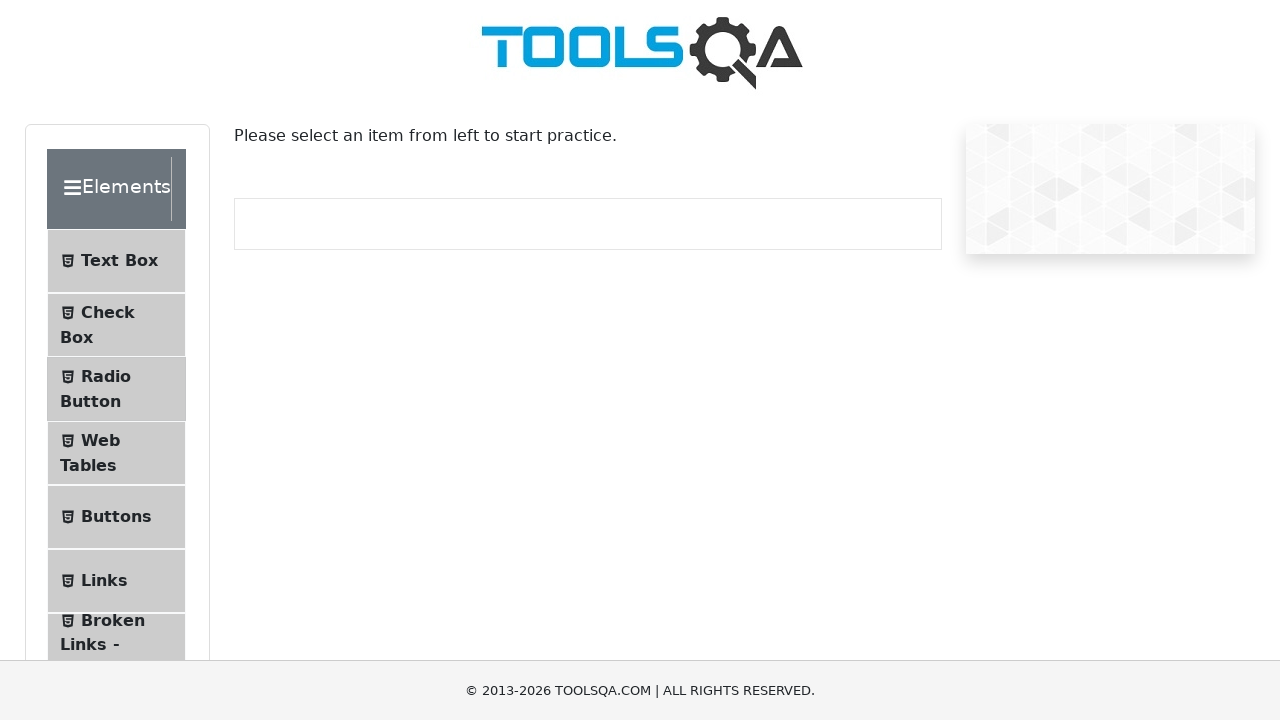

Clicked on Radio Button menu item at (106, 376) on text=Radio Button
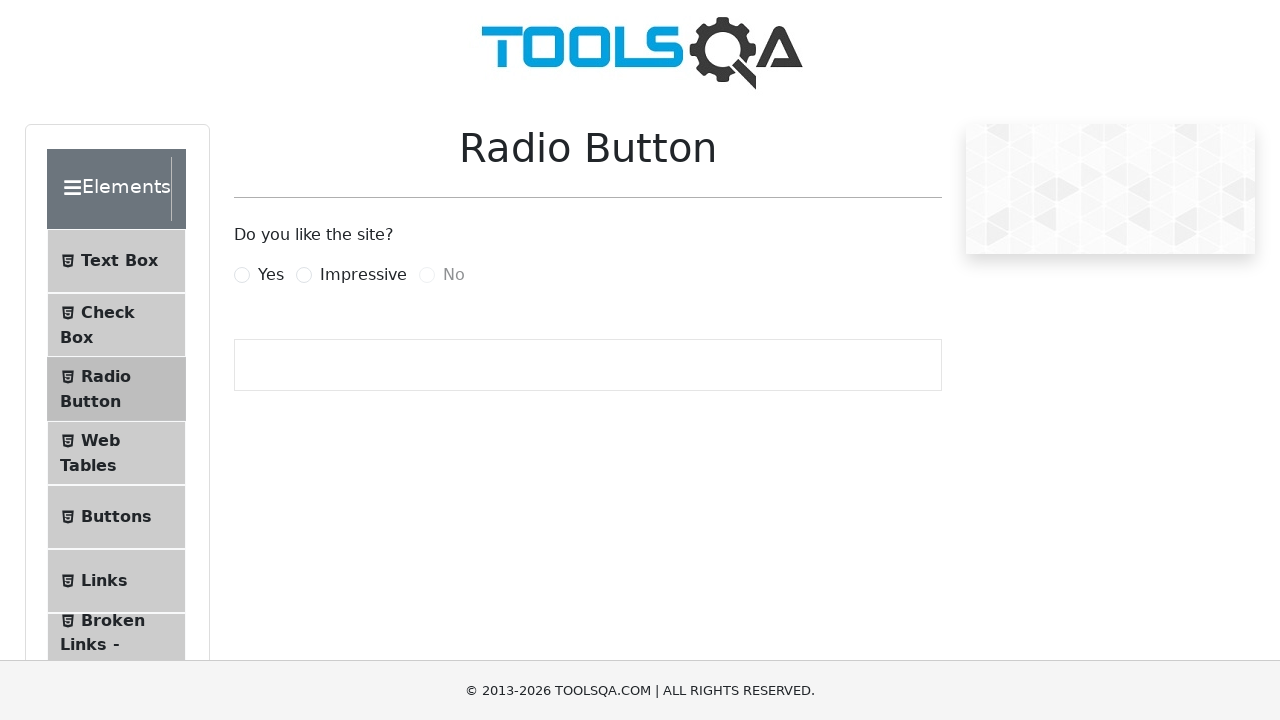

Waited for Radio Button page to load
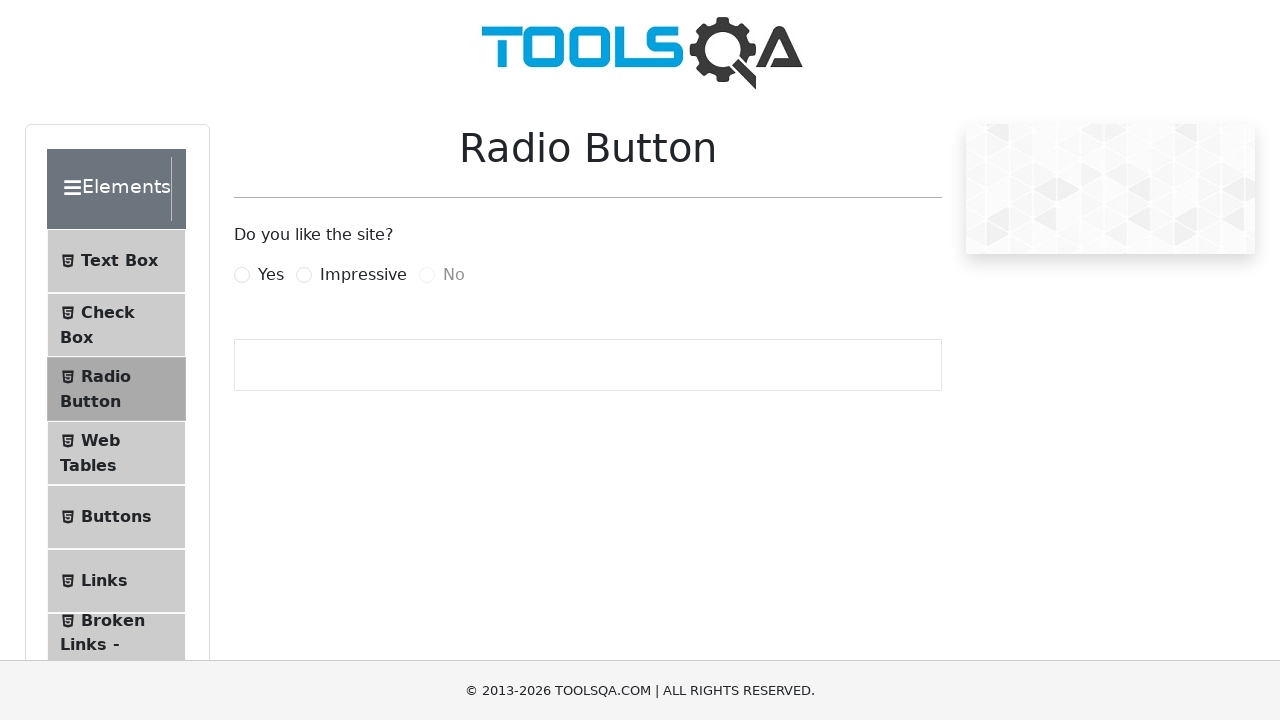

Clicked on 'Yes' radio button at (271, 275) on label[for='yesRadio']
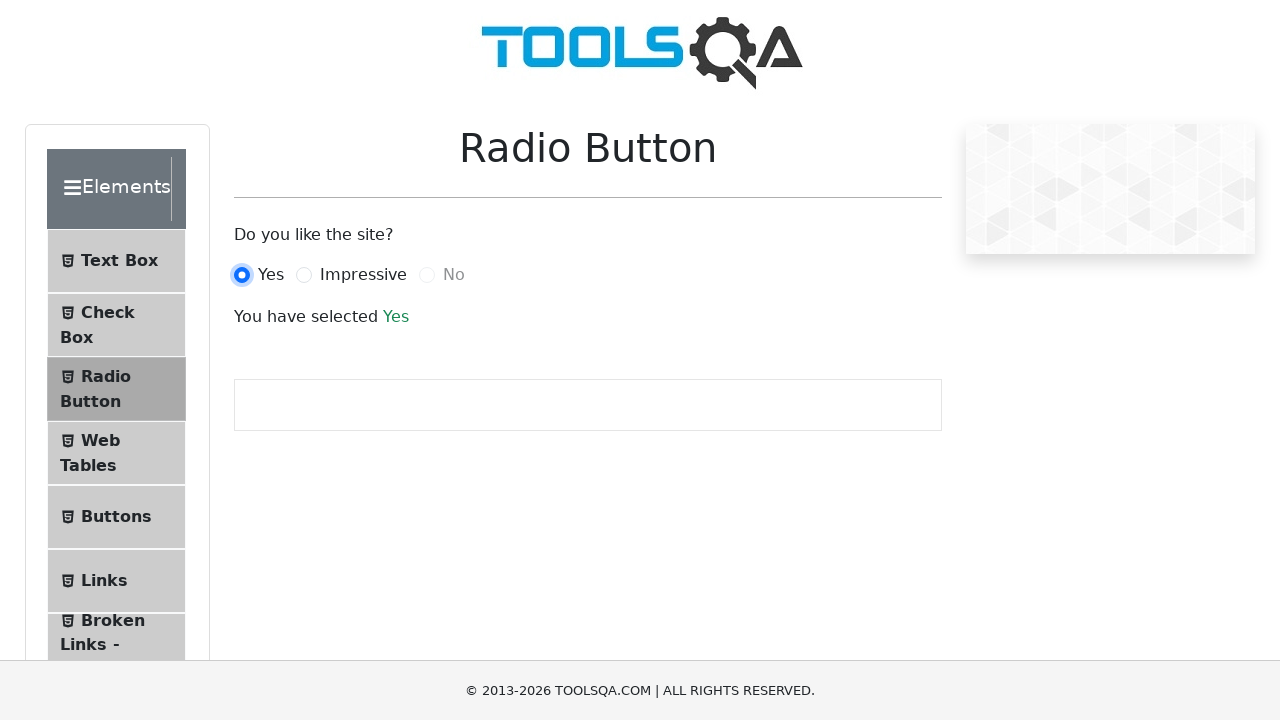

Waited briefly after selecting 'Yes'
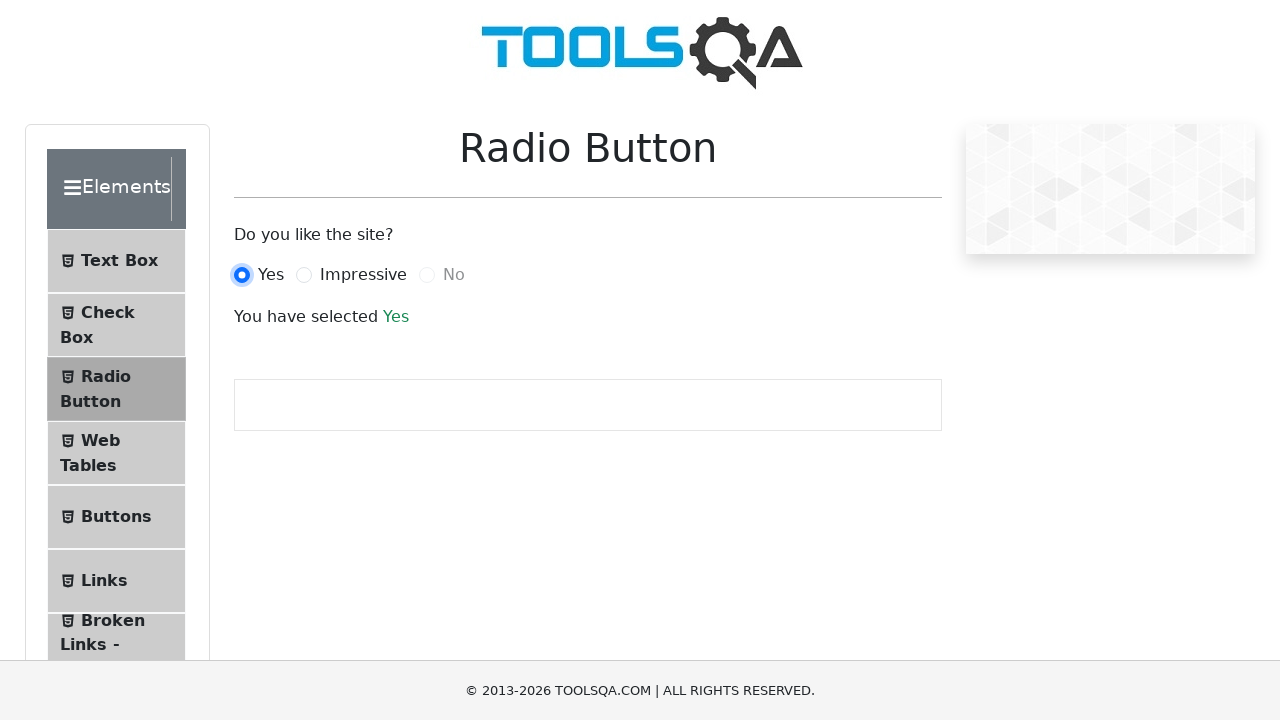

Clicked on 'Impressive' radio button at (363, 275) on label[for='impressiveRadio']
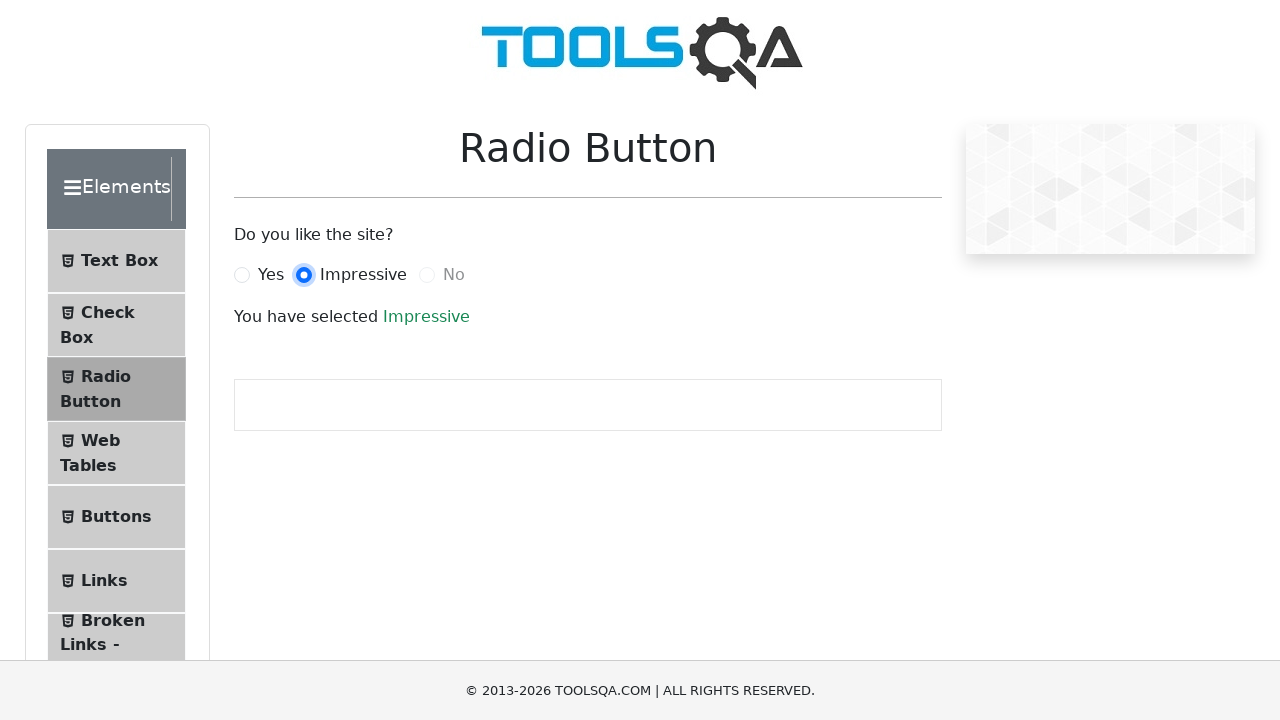

Attempted to click on 'No' radio button (disabled) at (454, 275) on label[for='noRadio']
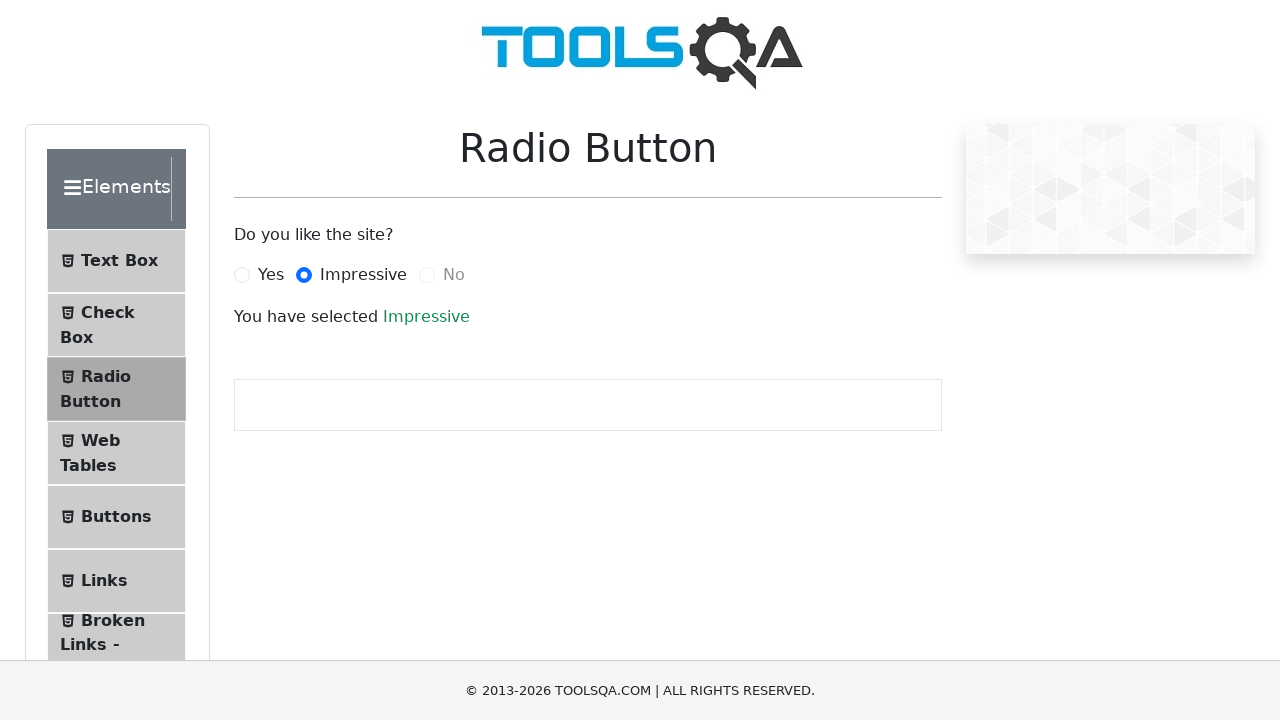

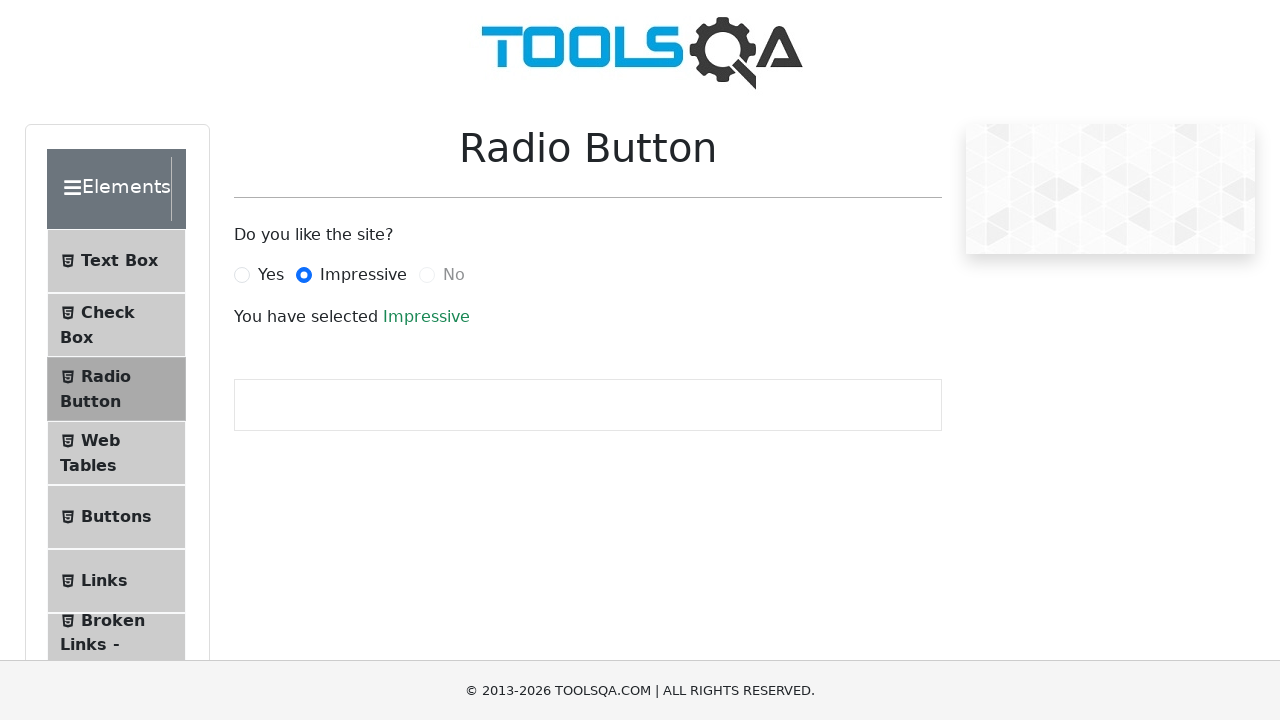